Tests clicking on a button identified by its CSS class on the UI Testing Playground site

Starting URL: http://uitestingplayground.com/classattr

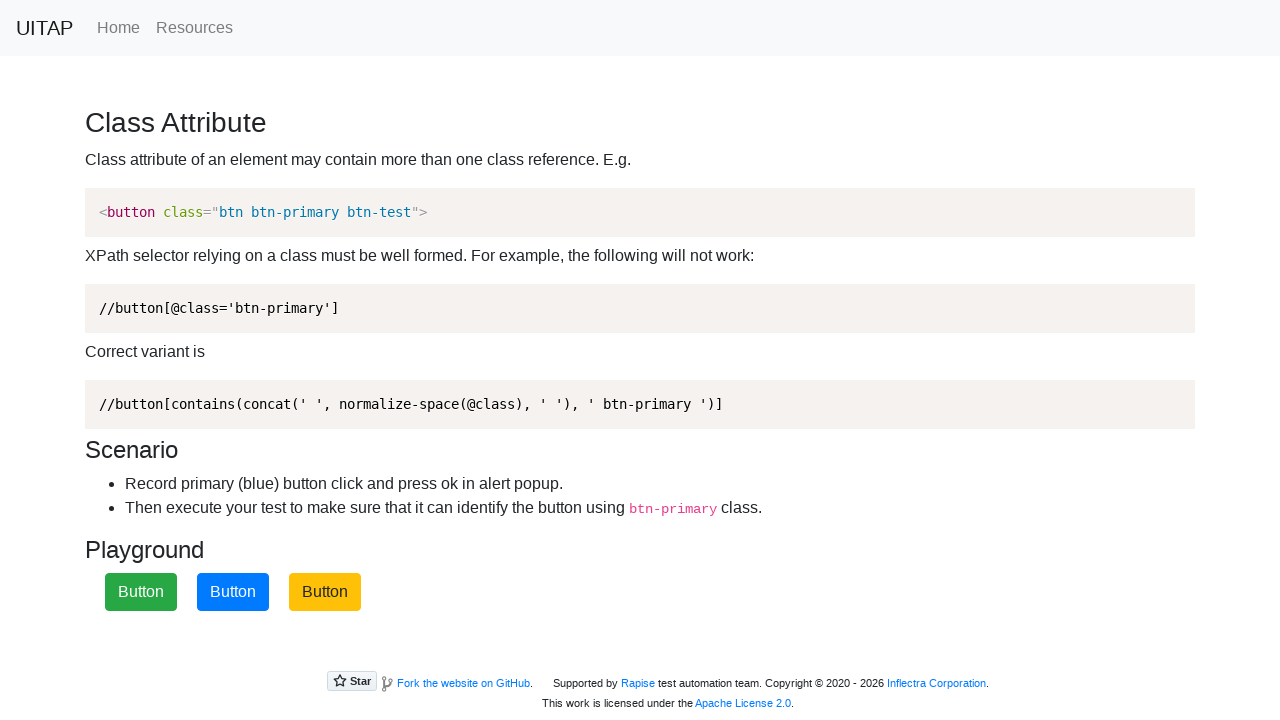

Waited for blue button with btn-primary class to become visible
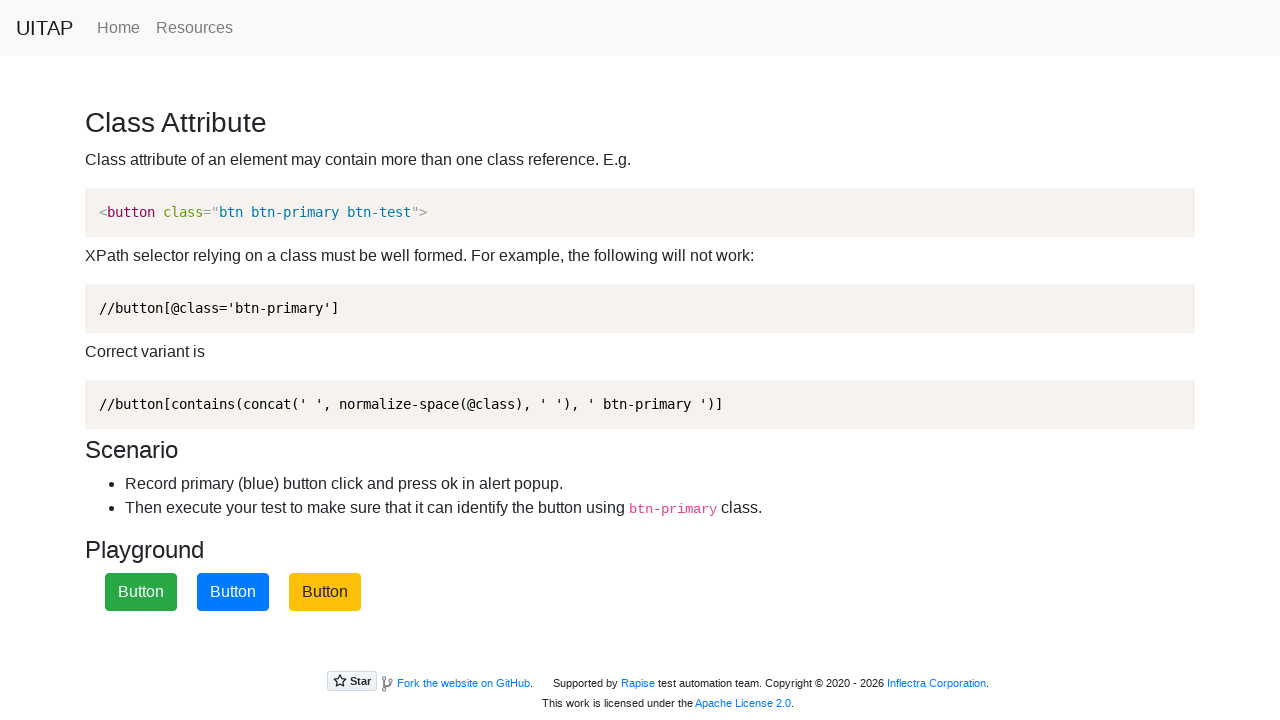

Clicked the blue button with btn-primary class at (233, 592) on button.btn-primary
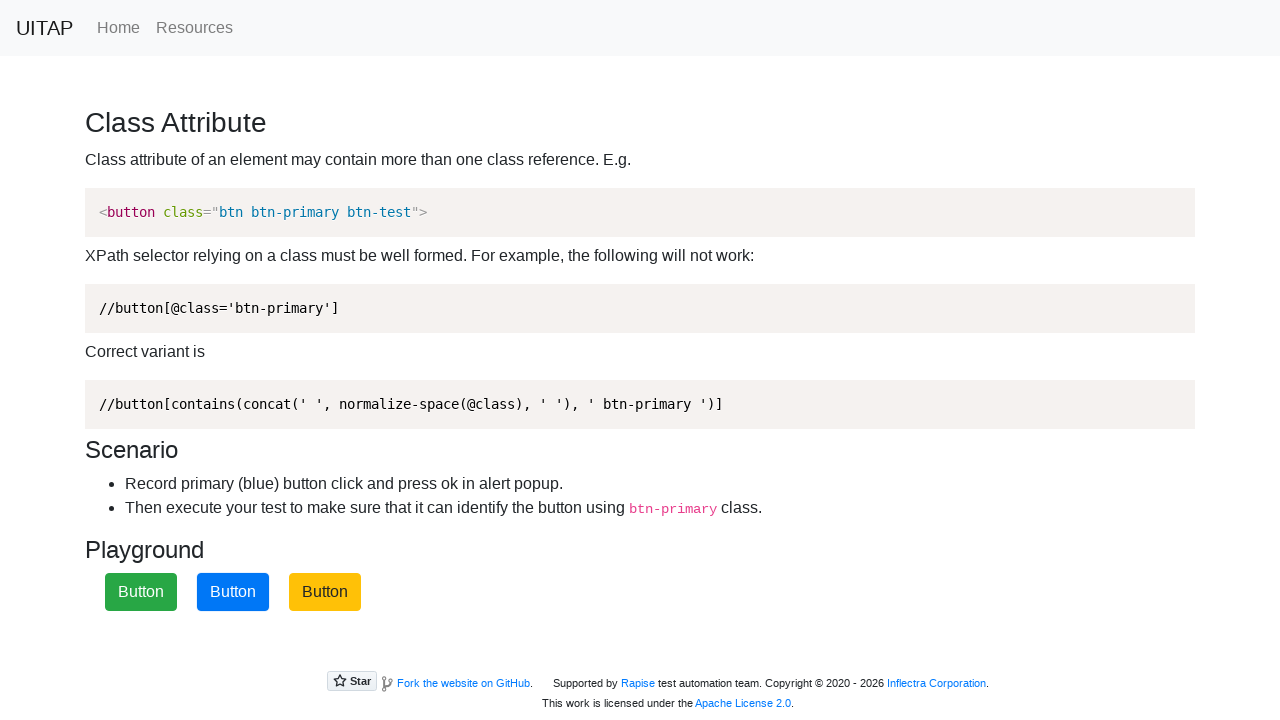

Set up dialog handler to accept alerts
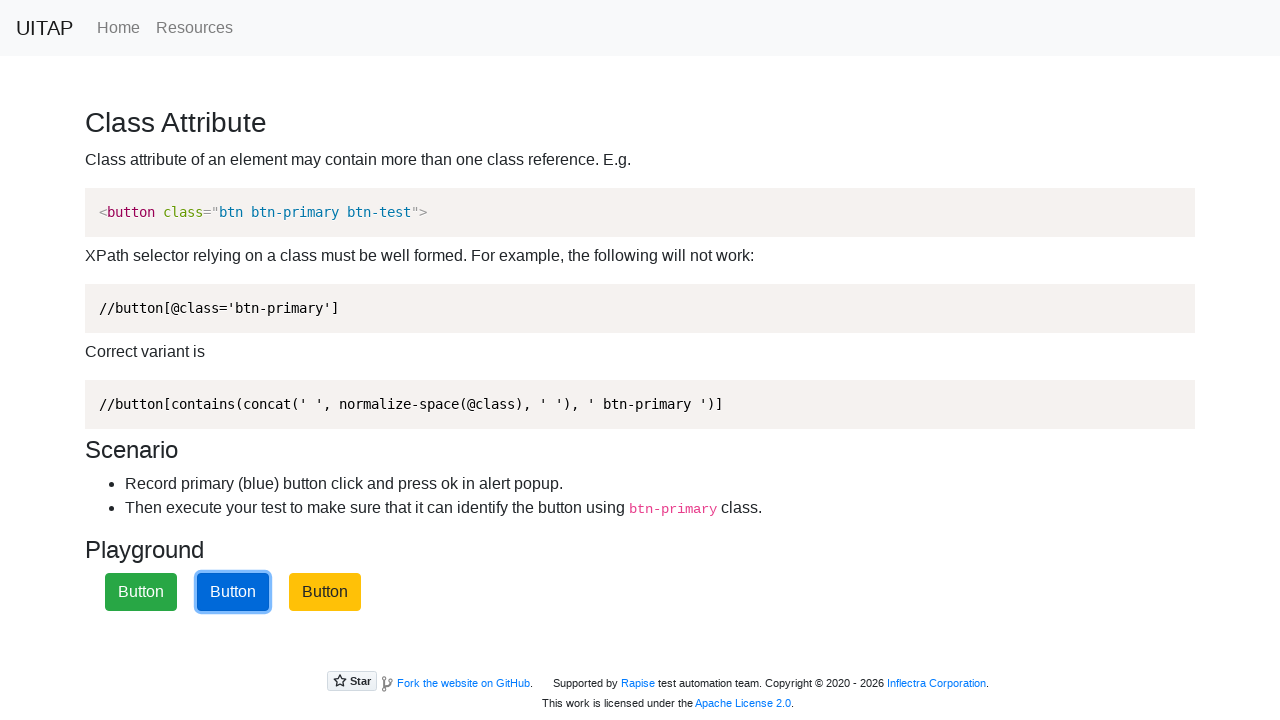

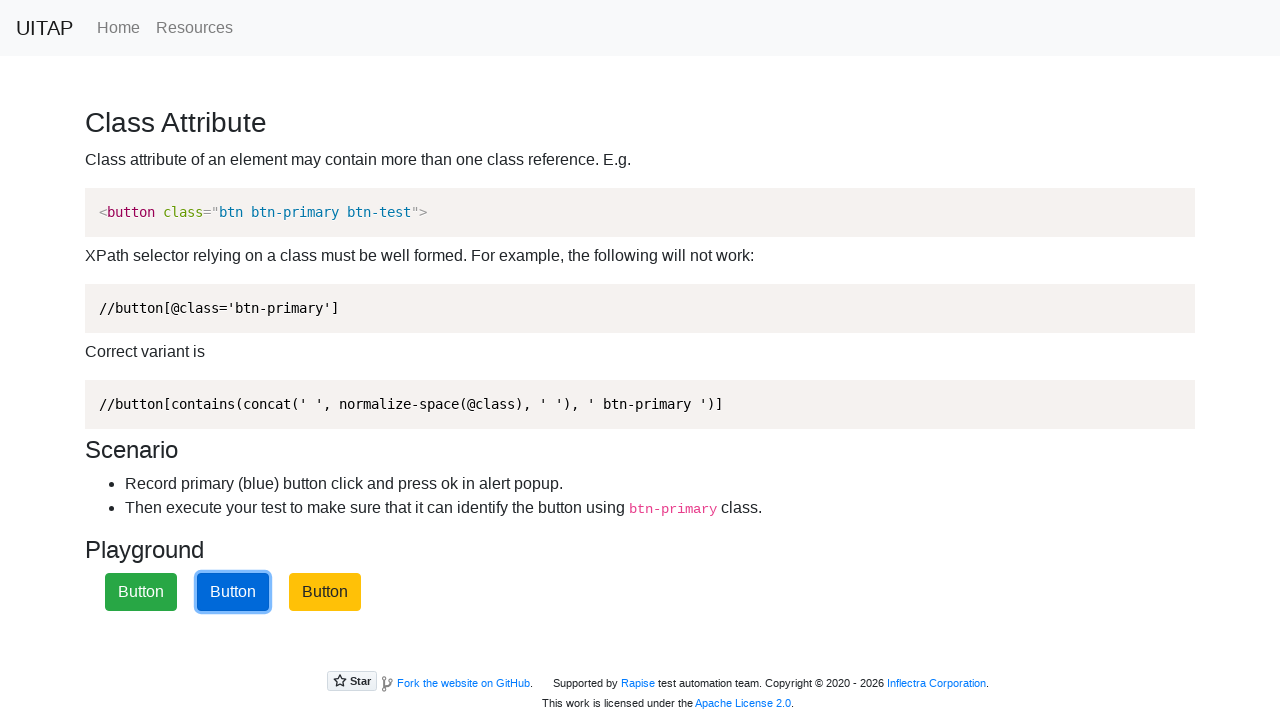